Tests window handling functionality by clicking a link that opens a new tab, extracting email information from the new tab, and using it in the original tab's form

Starting URL: https://rahulshettyacademy.com/loginpagePractise/

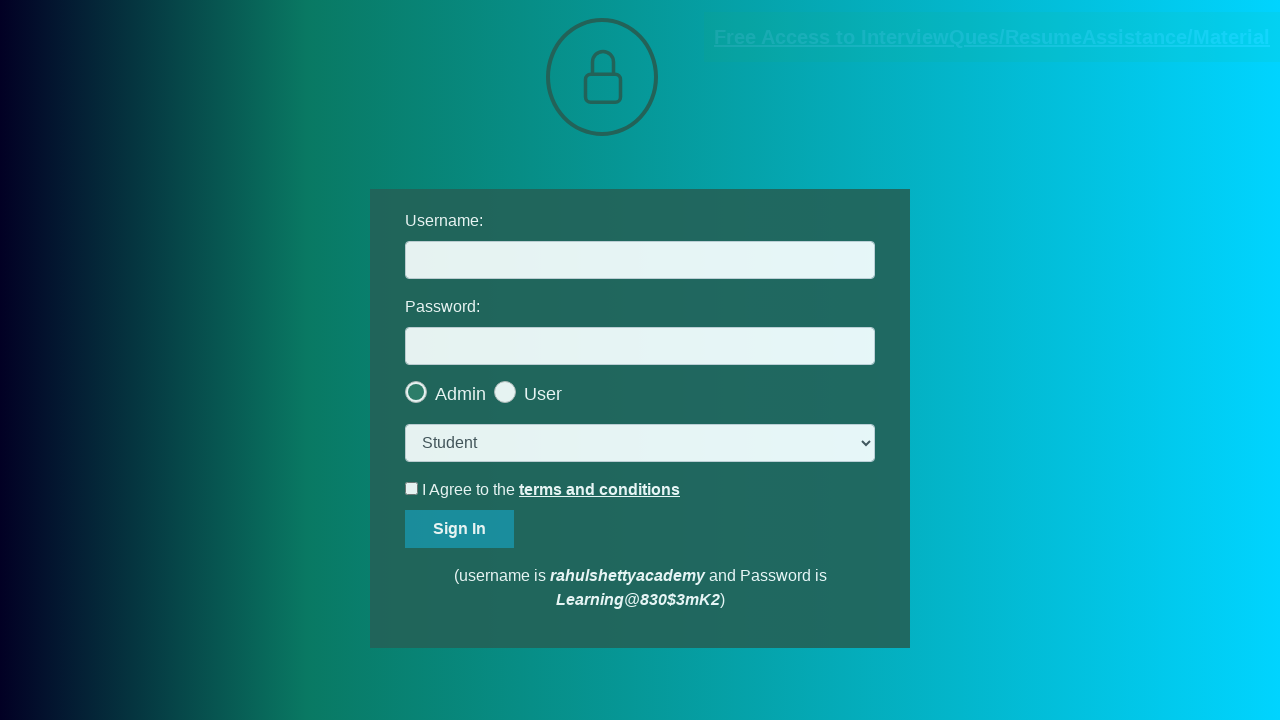

Clicked blinking text link to open new tab at (992, 37) on a.blinkingText
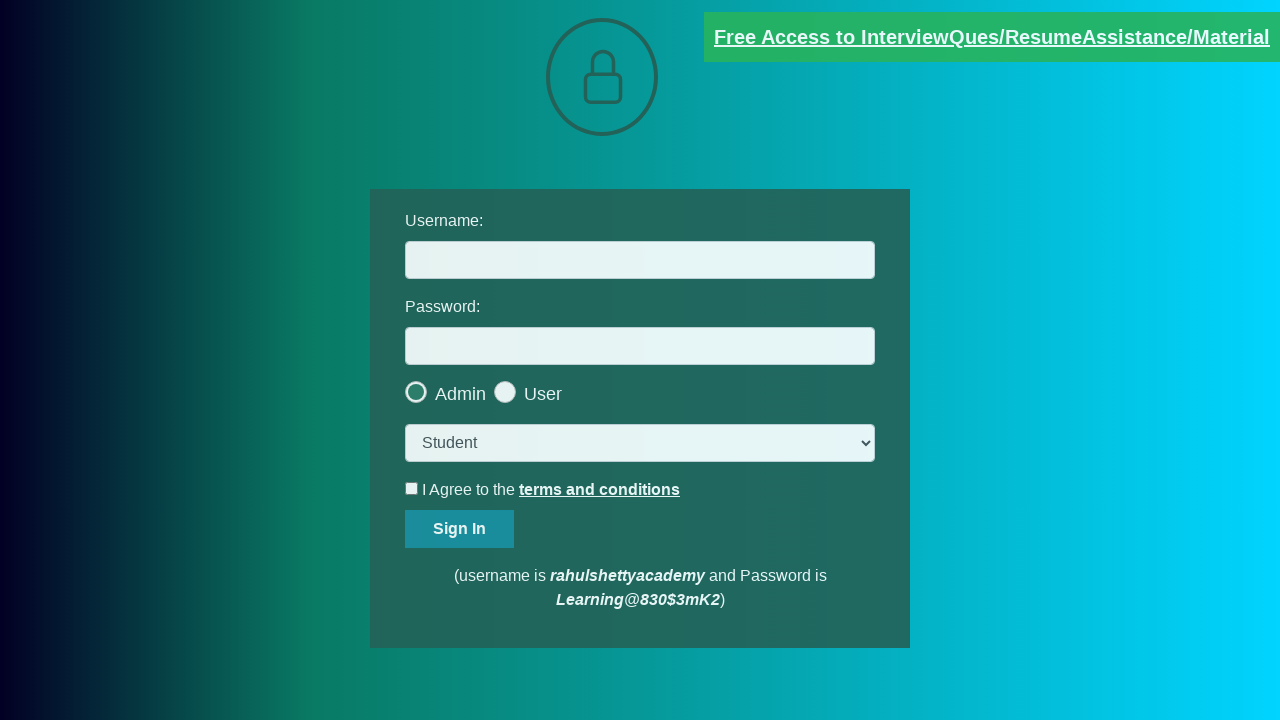

New tab opened and captured
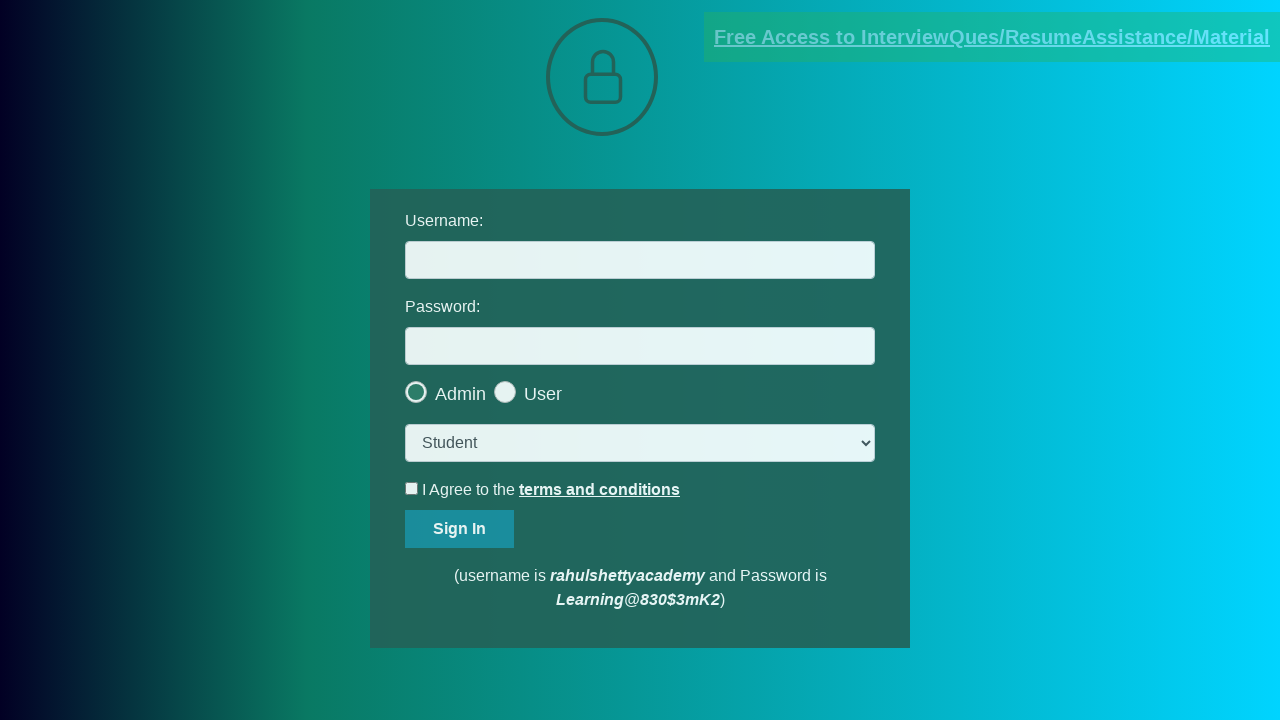

Extracted email text from new tab
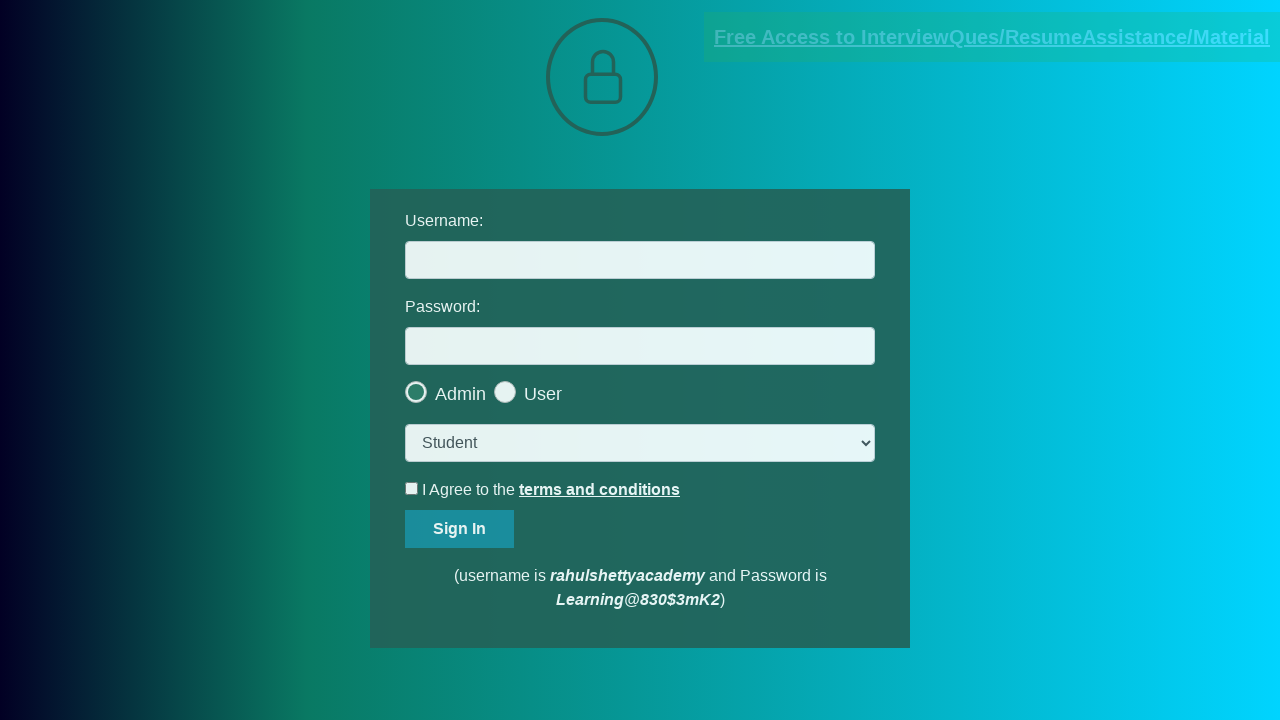

Parsed email ID: mentor@rahulshettyacademy.com
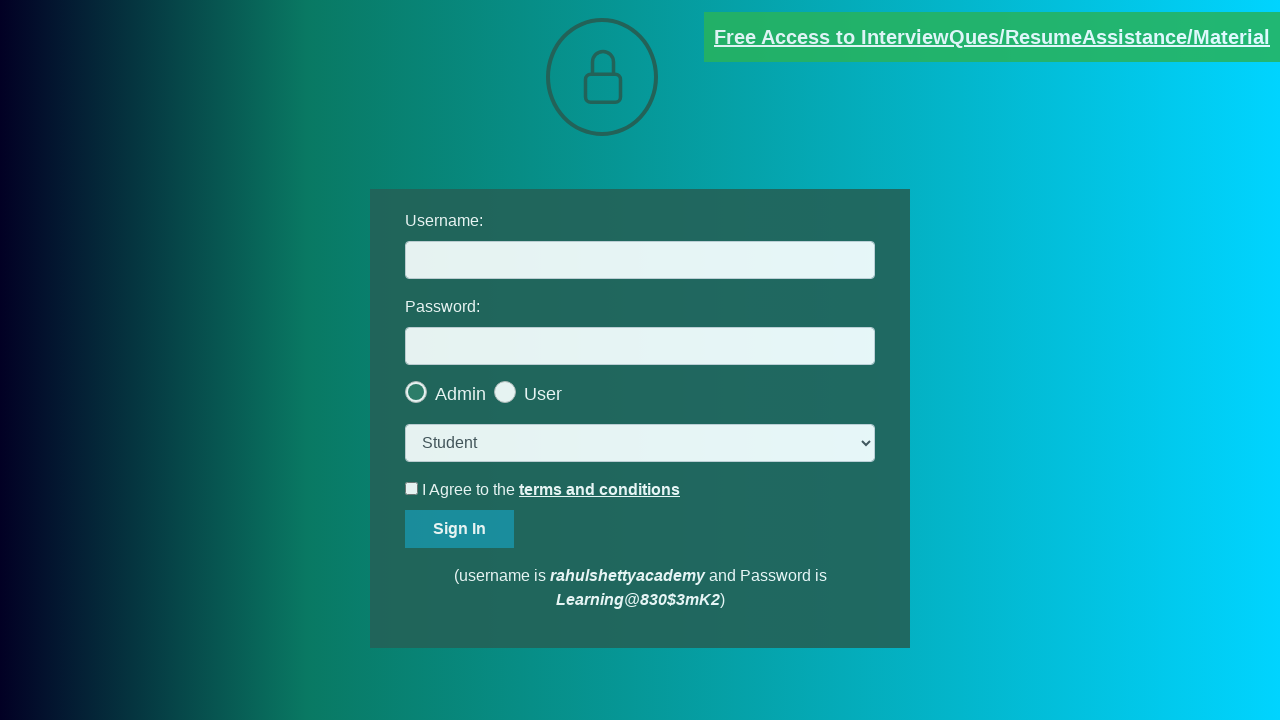

Closed new tab and returned to original tab
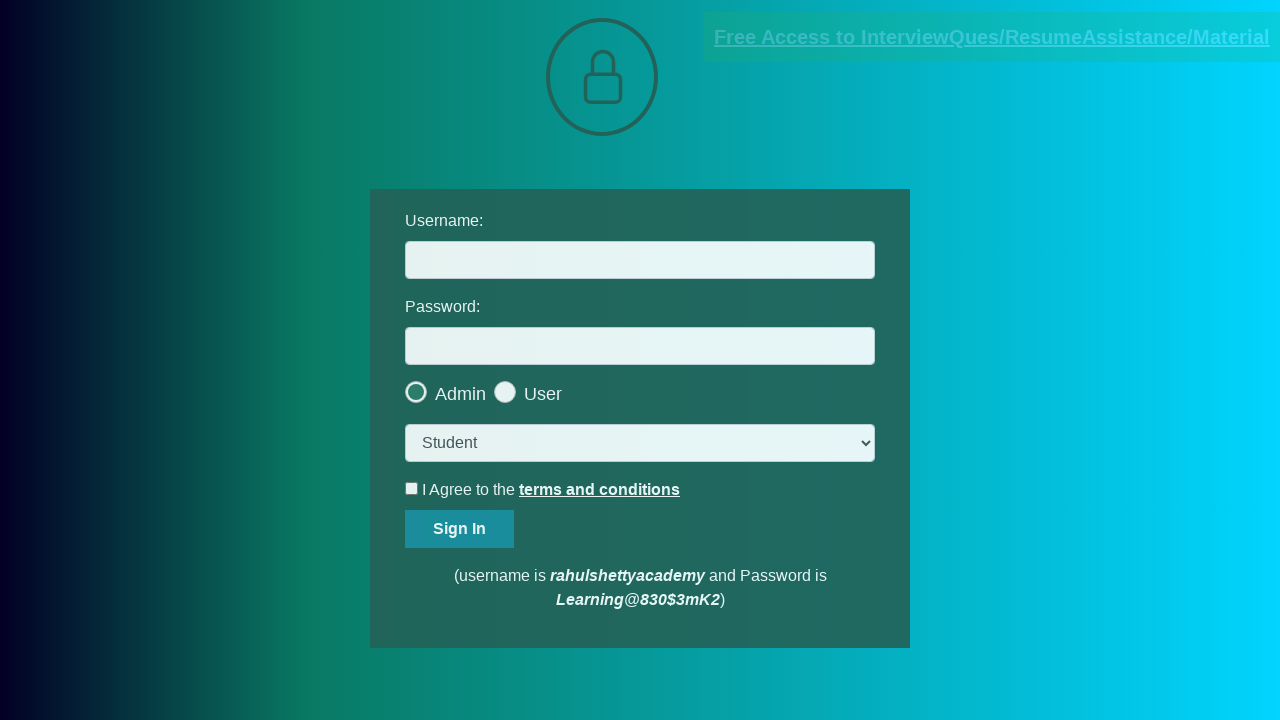

Filled form with extracted email: mentor@rahulshettyacademy.com on input.form-control
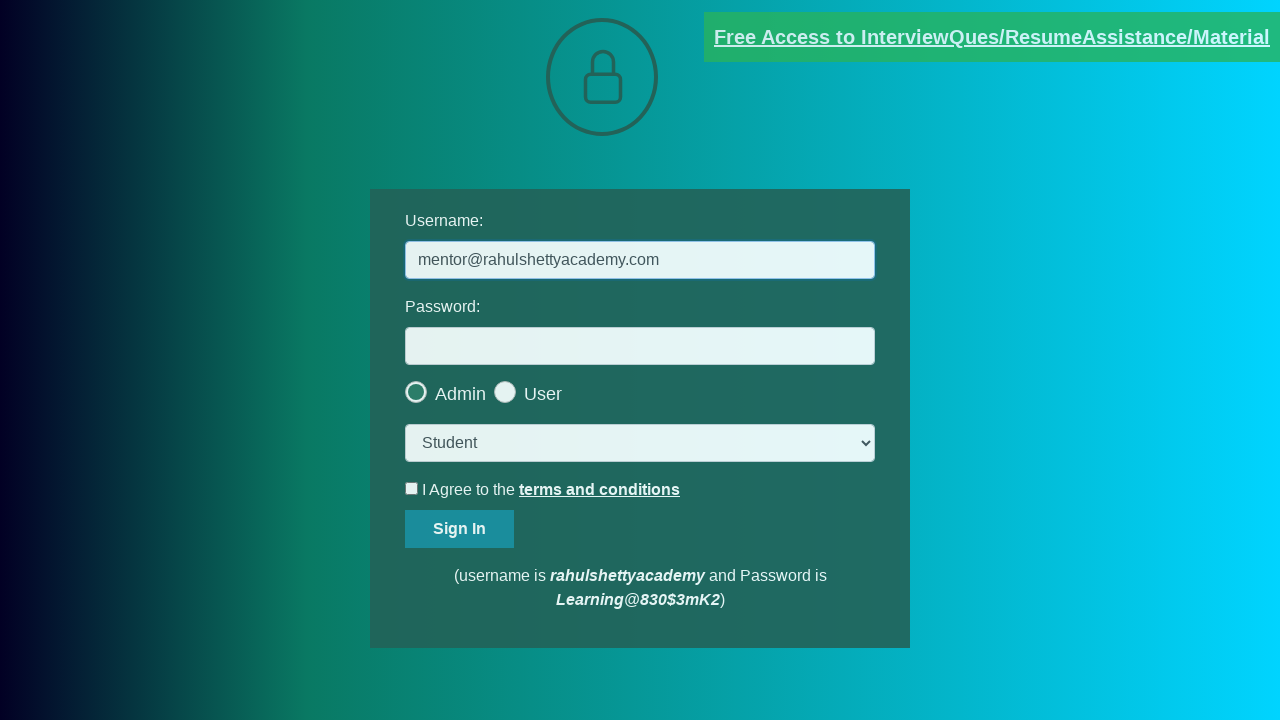

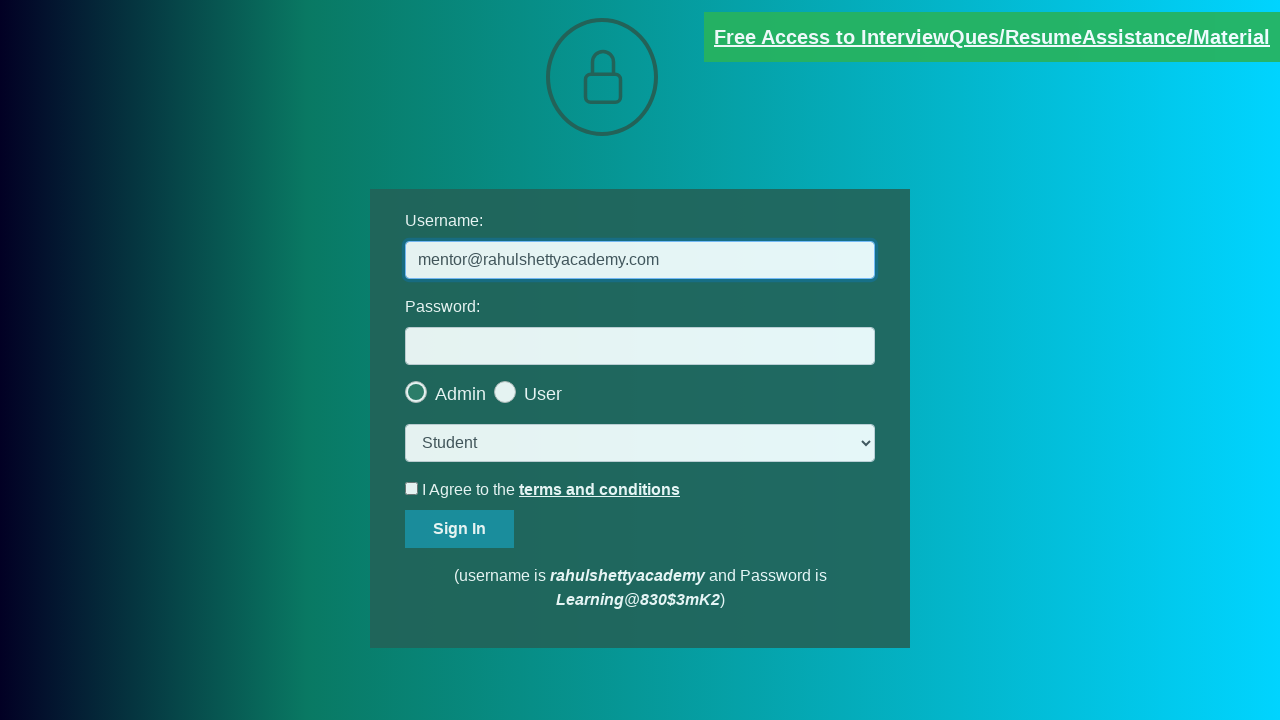